Tests JavaScript alert handling by clicking a button that triggers an alert and then accepting it

Starting URL: http://demo.automationtesting.in/Alerts.html

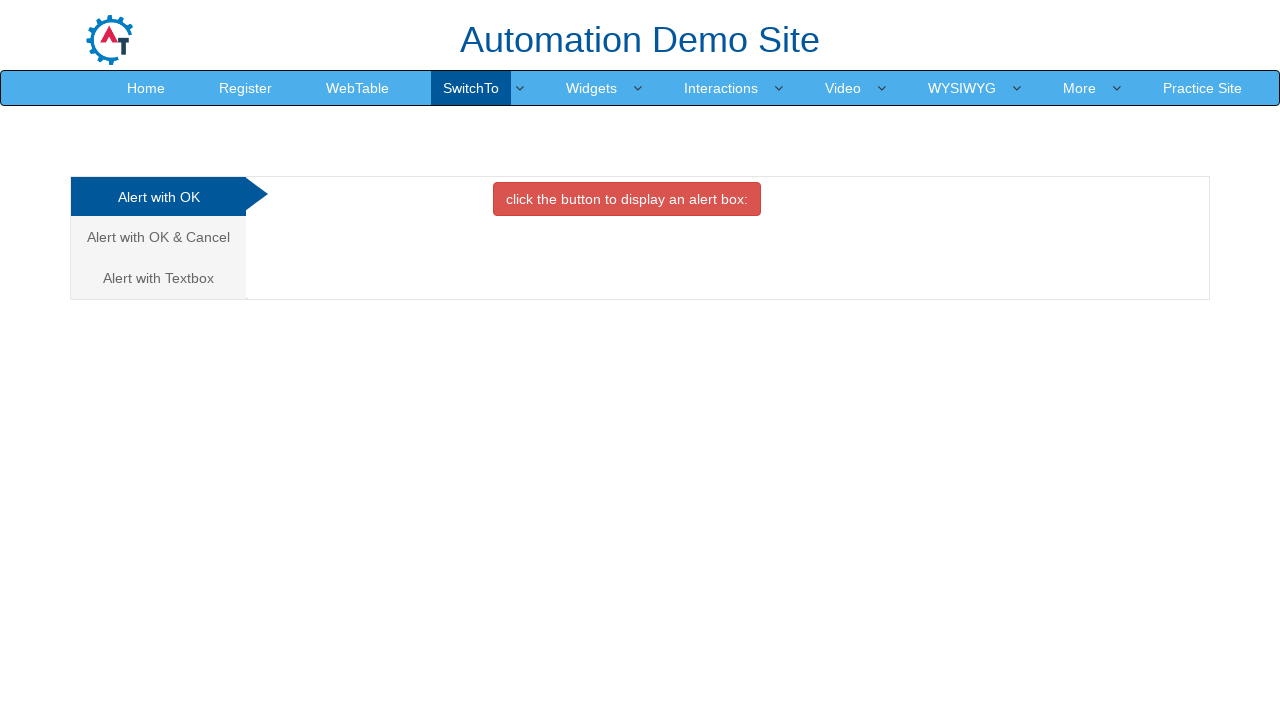

Clicked the danger button to trigger JavaScript alert at (627, 199) on button.btn.btn-danger
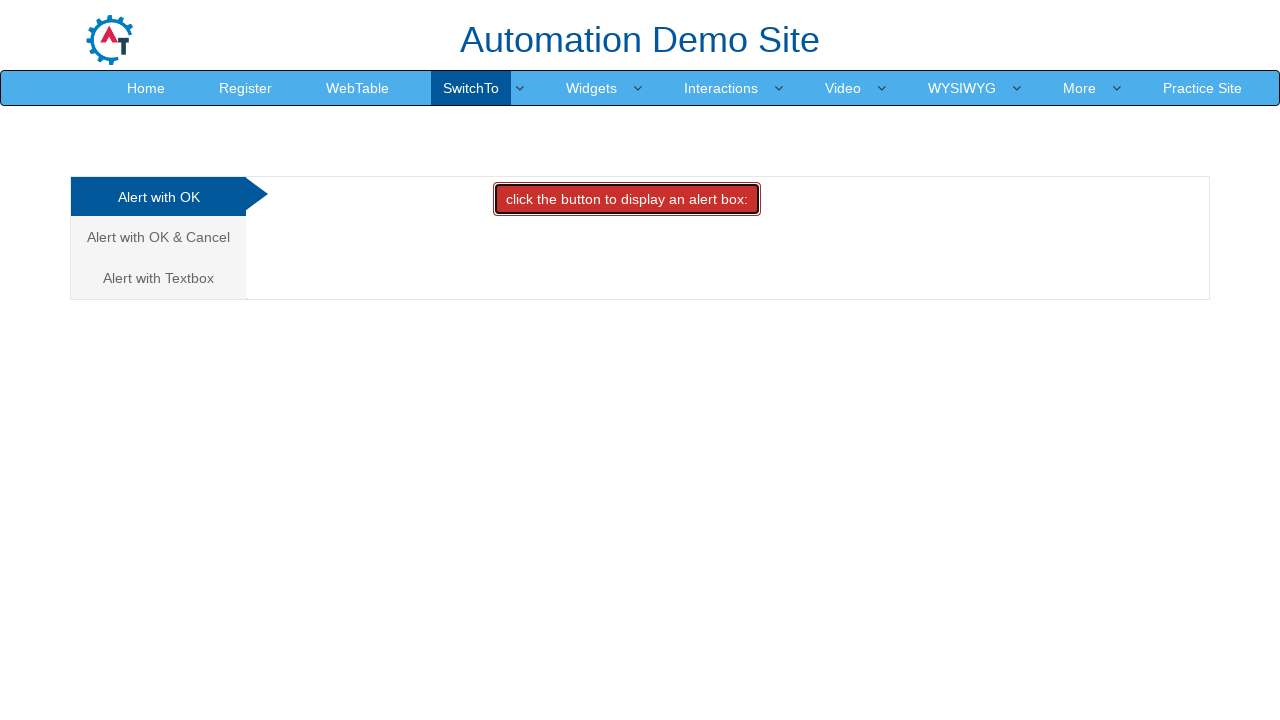

Set up dialog handler to accept alerts
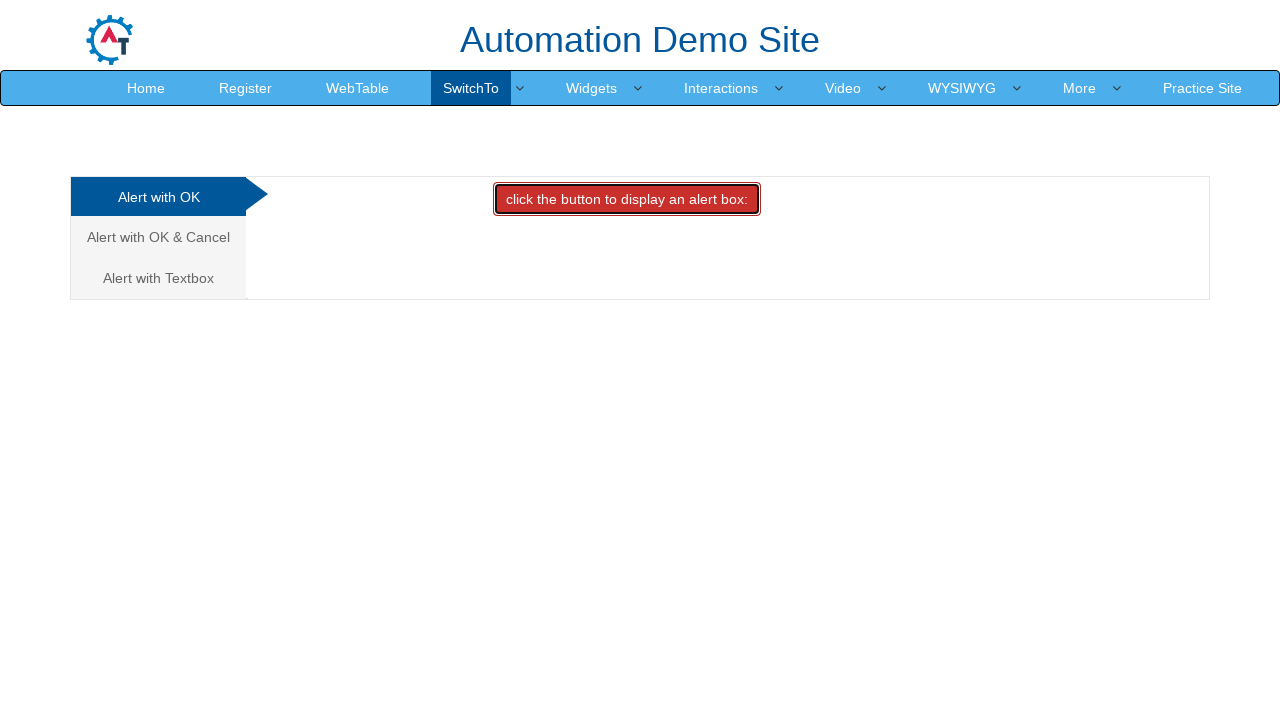

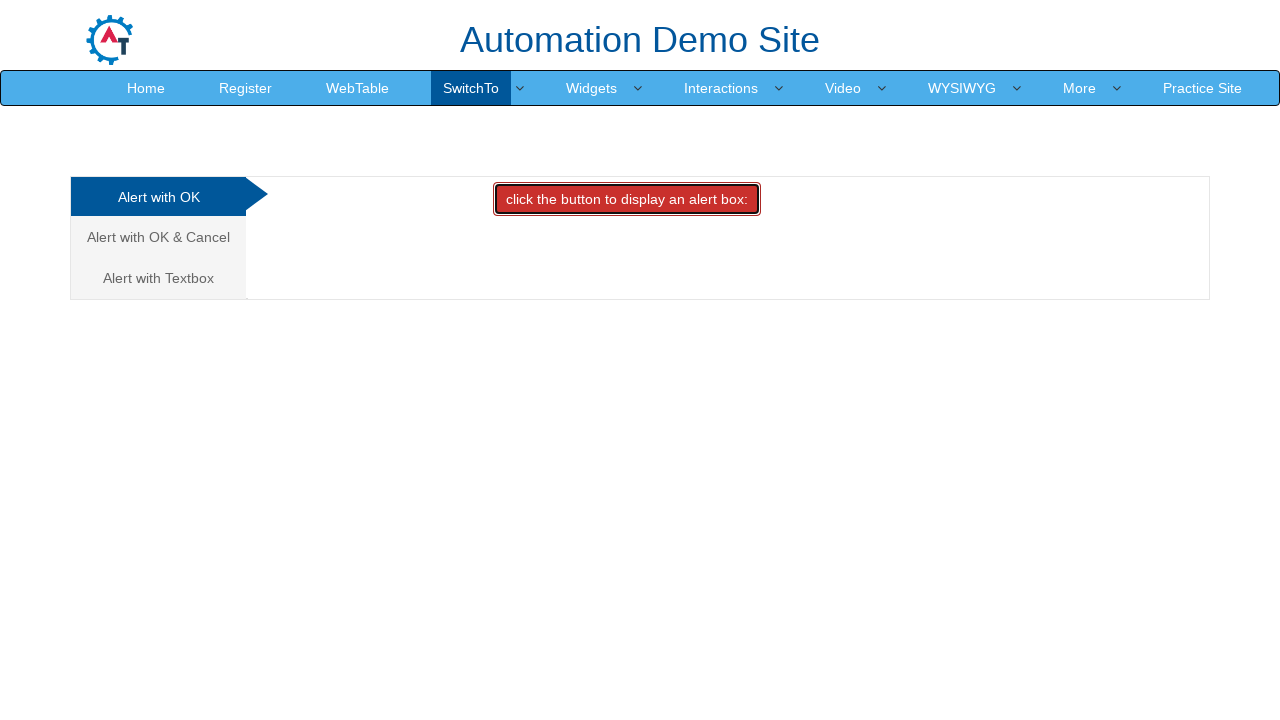